Tests window handling functionality by entering text in a form field, clicking a button to open a new window, and switching between browser windows

Starting URL: https://www.hyrtutorials.com/p/window-handles-practice.html

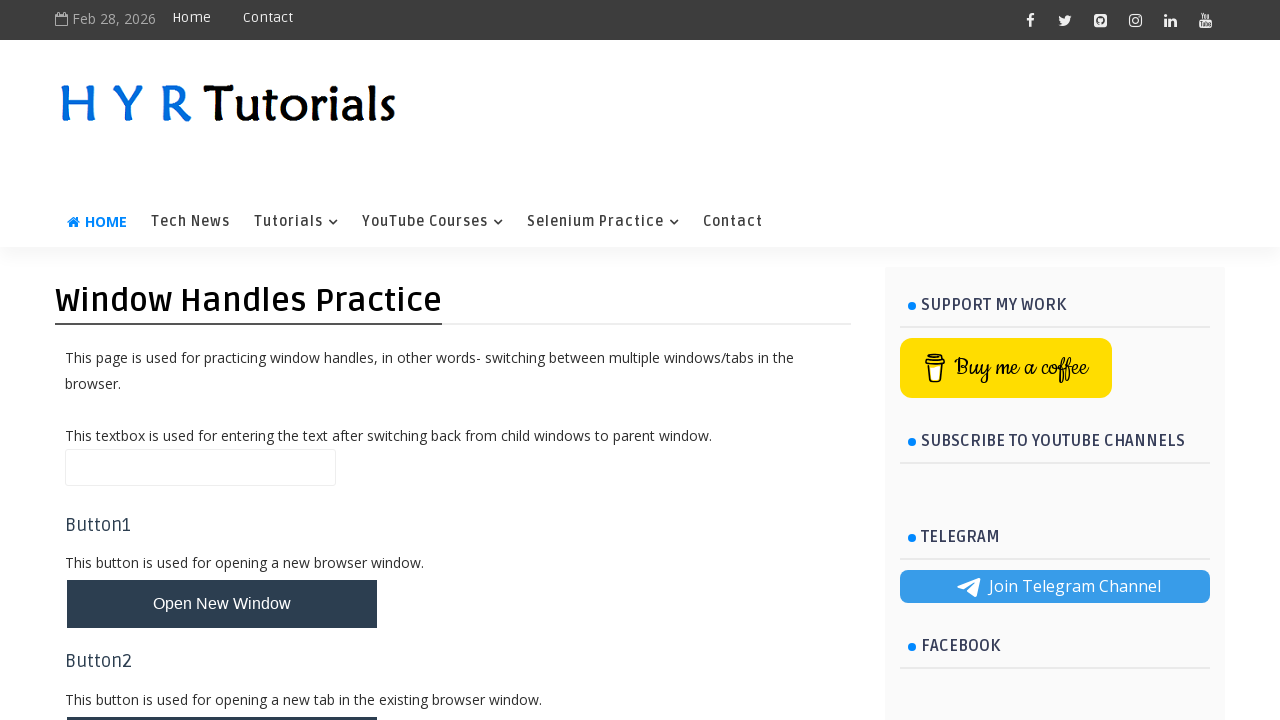

Filled name input field with 'Welcome' on #name
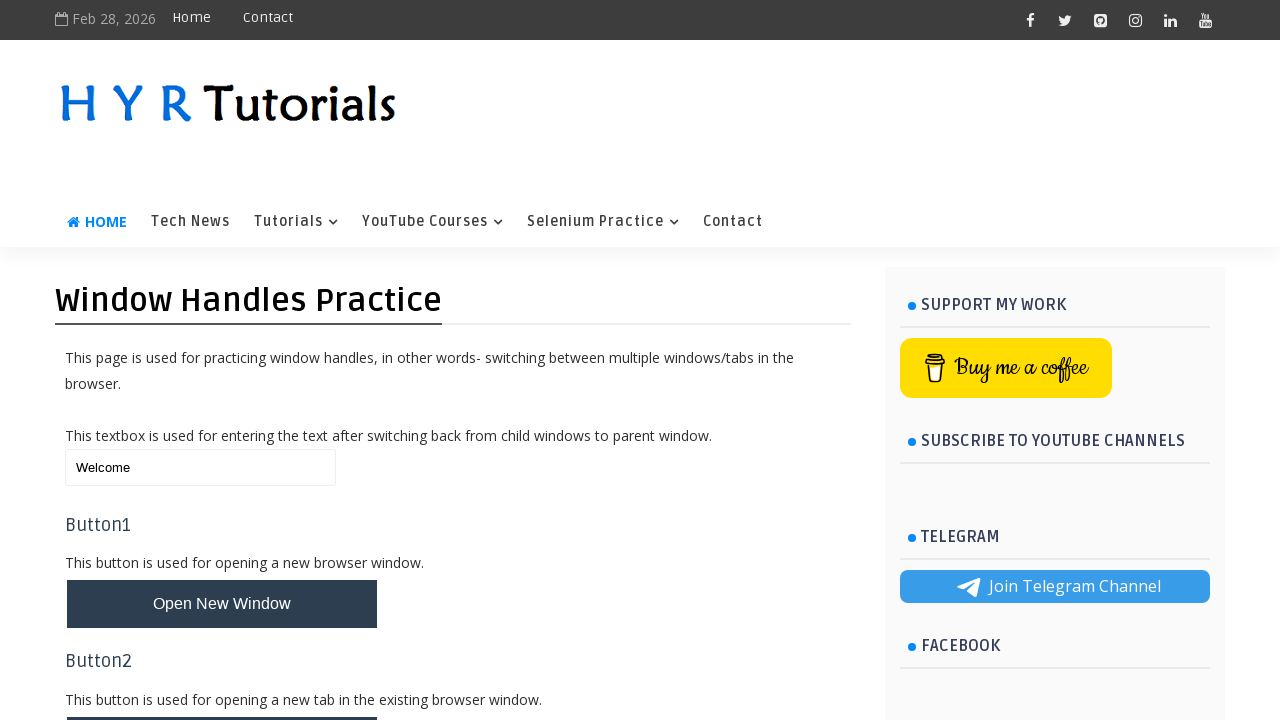

Clicked button to open new window at (222, 604) on #newWindowBtn
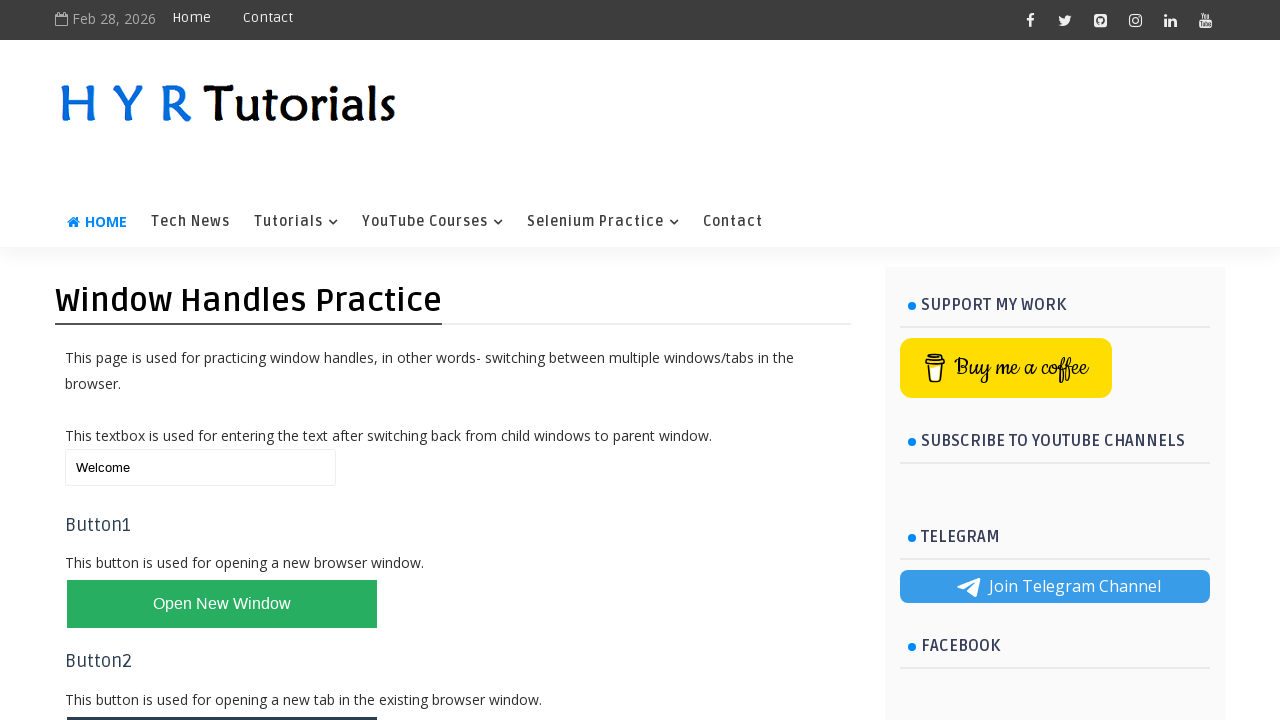

New window opened and retrieved
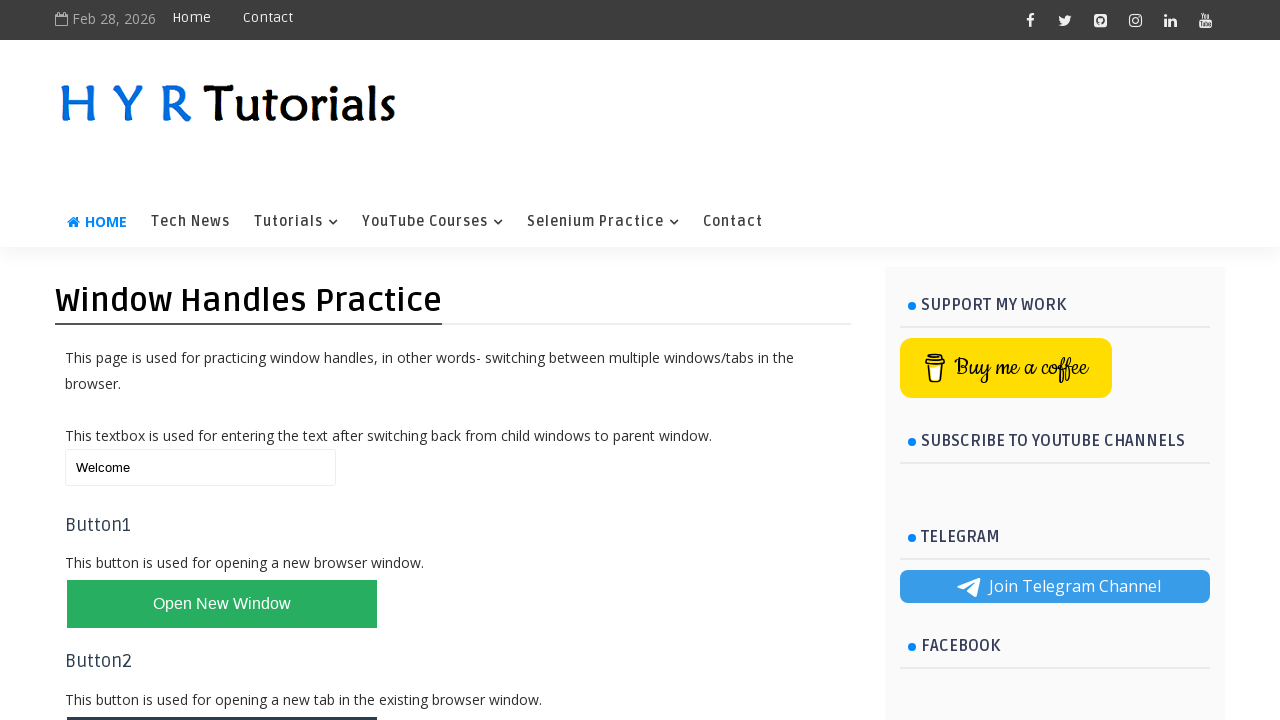

New window page loaded
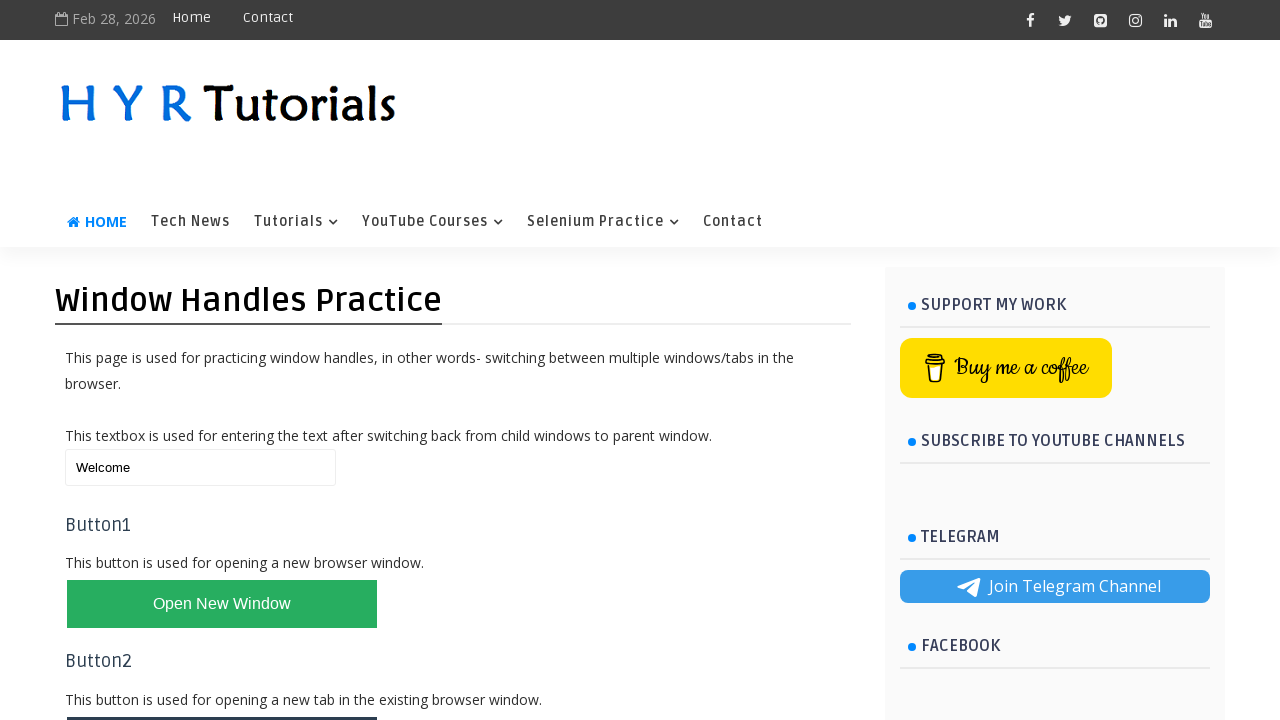

Cleared name input field on original page on #name
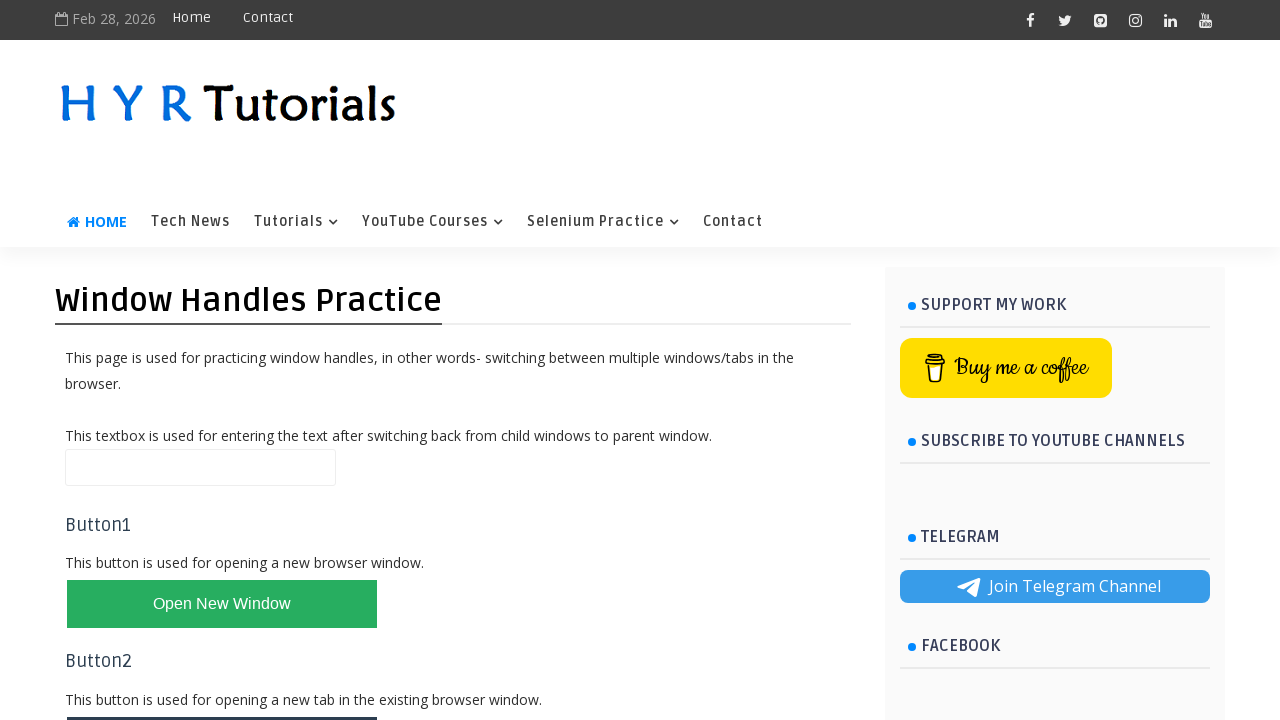

Closed new window
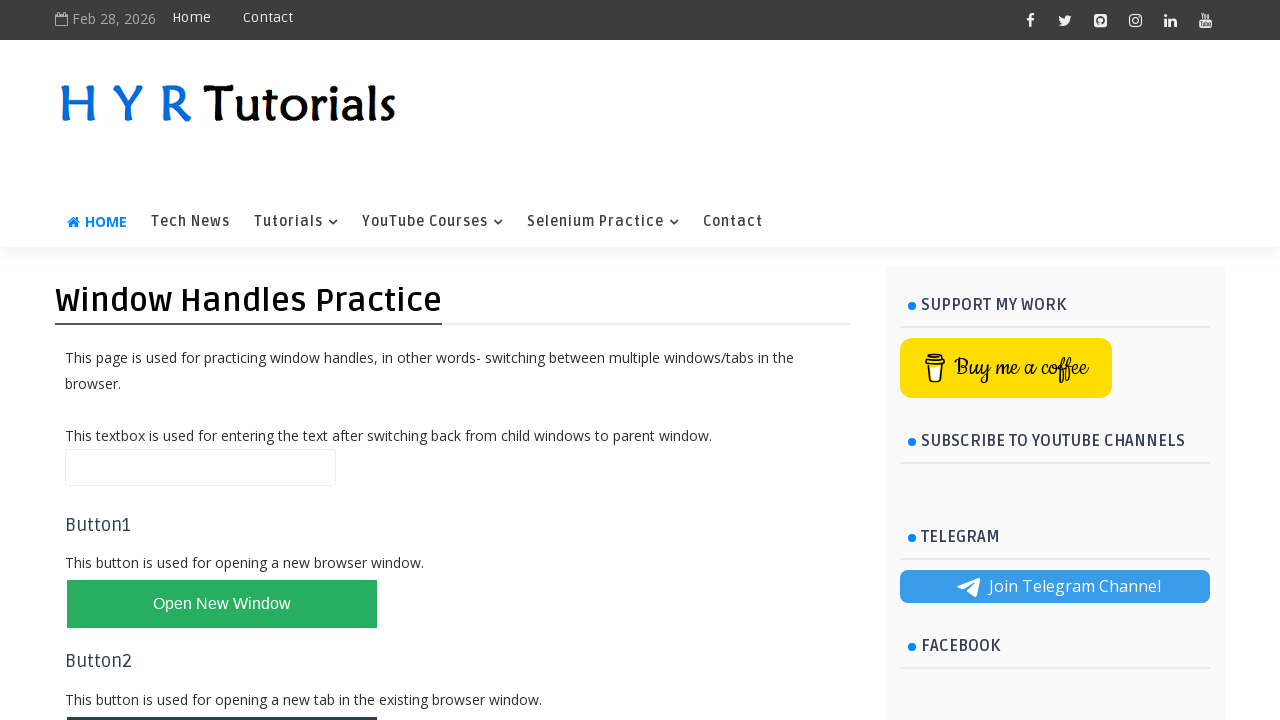

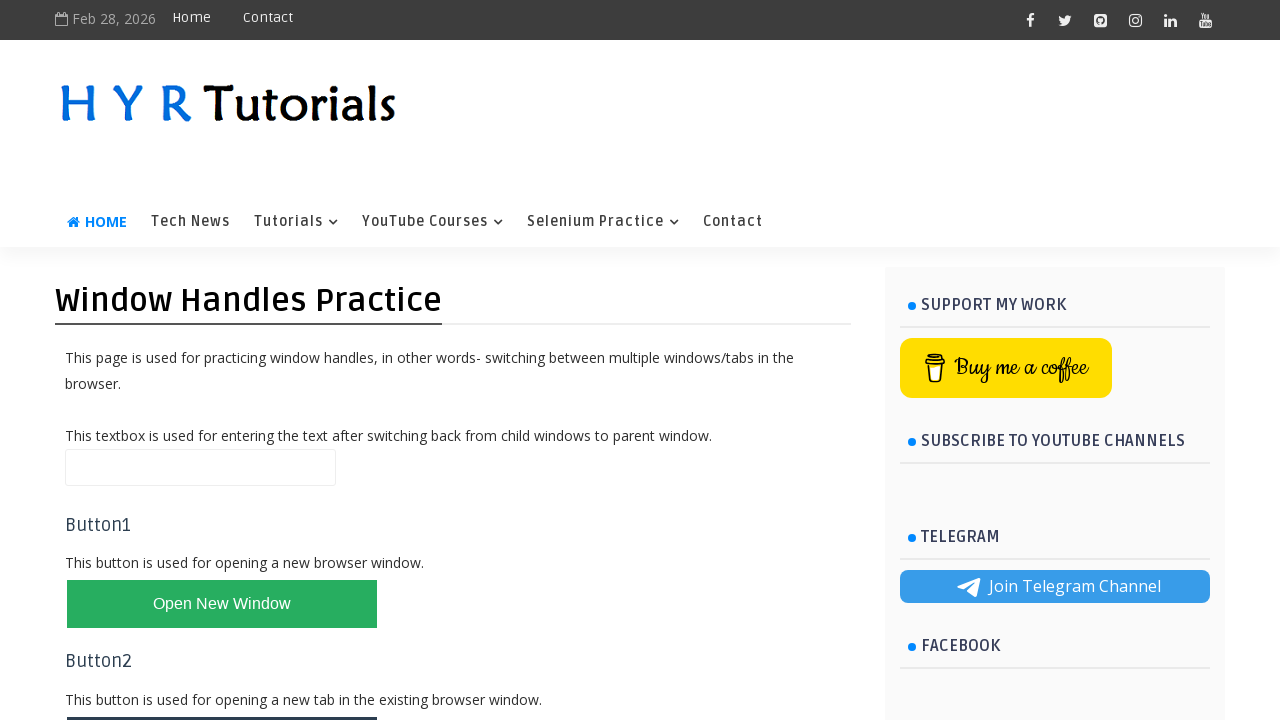